Tests handling of JavaScript confirmation popup by switching to an iframe, clicking a button that triggers a confirmation dialog, and accepting the alert

Starting URL: https://www.w3schools.com/js/tryit.asp?filename=tryjs_confirm

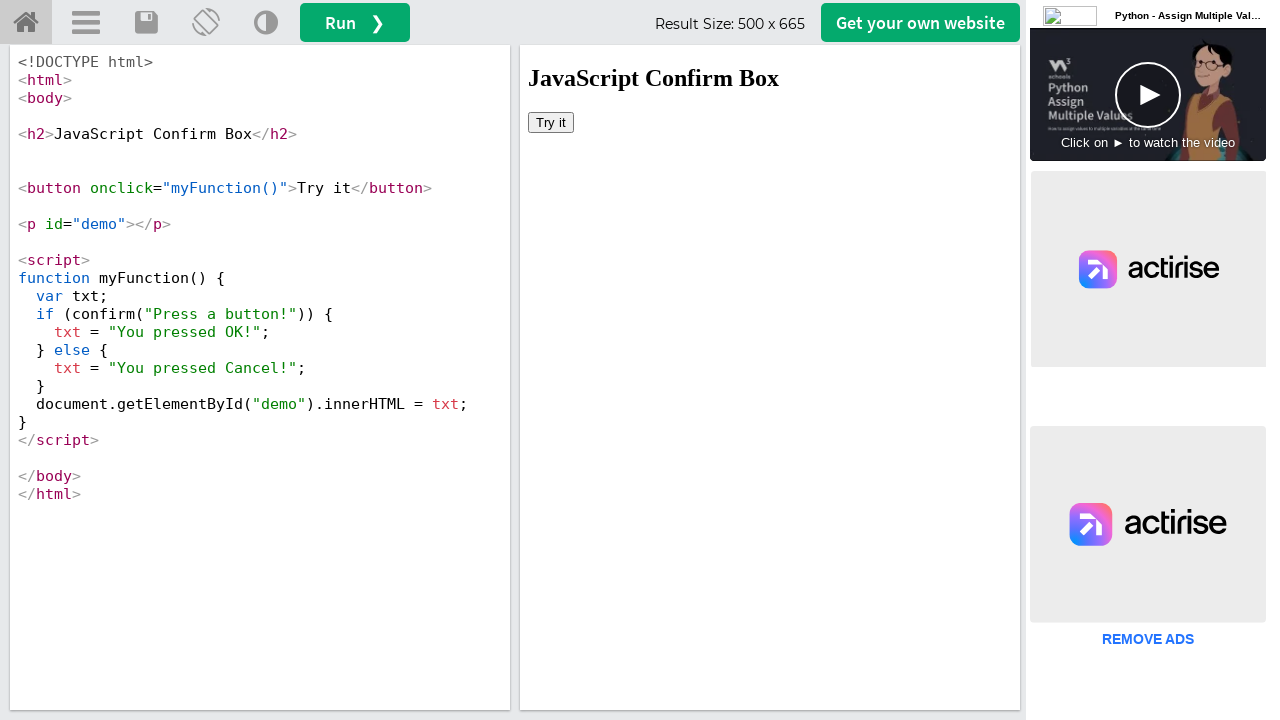

Located the first iframe containing demo content
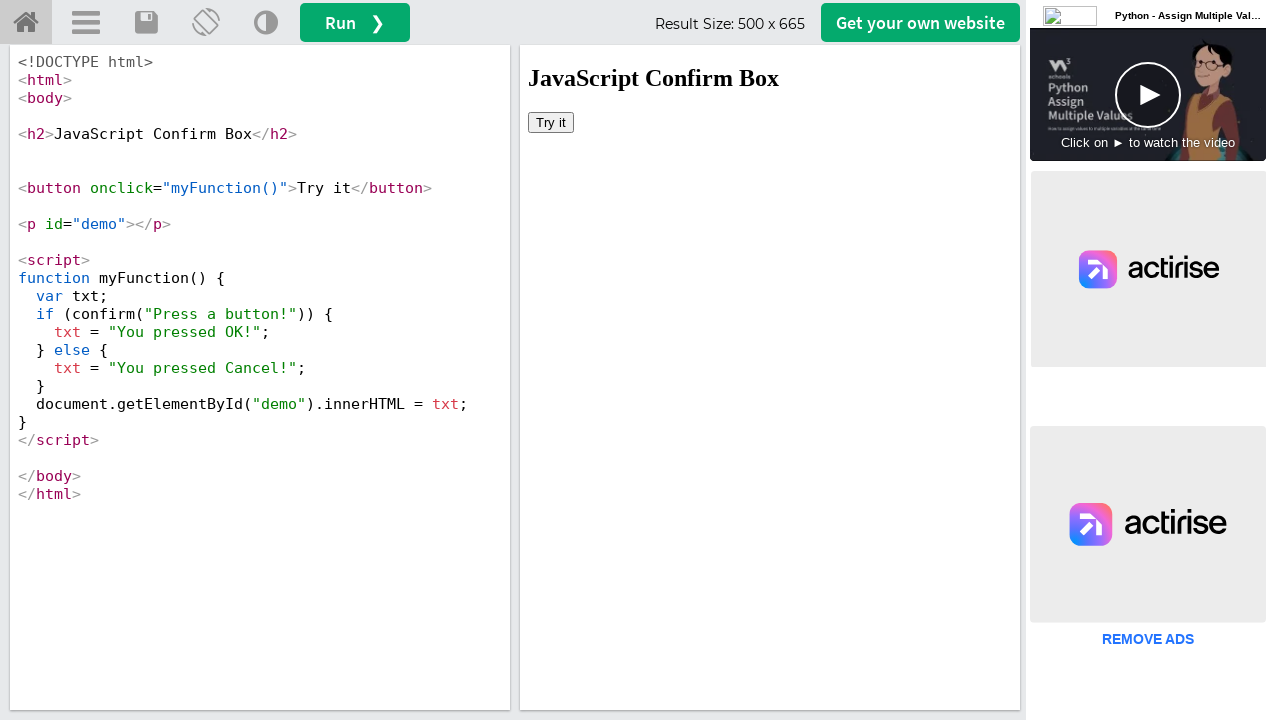

Clicked the 'Try it' button to trigger confirmation popup at (551, 122) on iframe >> nth=0 >> internal:control=enter-frame >> xpath=//button[text()='Try it
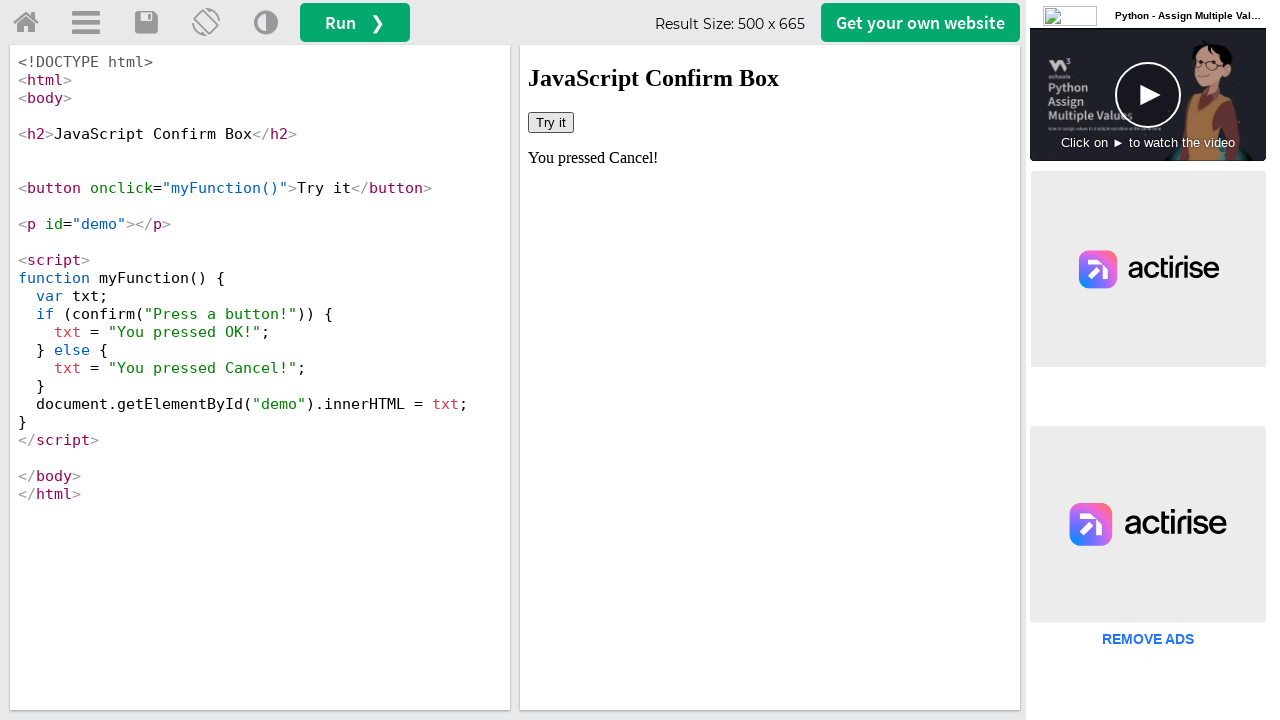

Set up initial dialog handler to accept confirmations
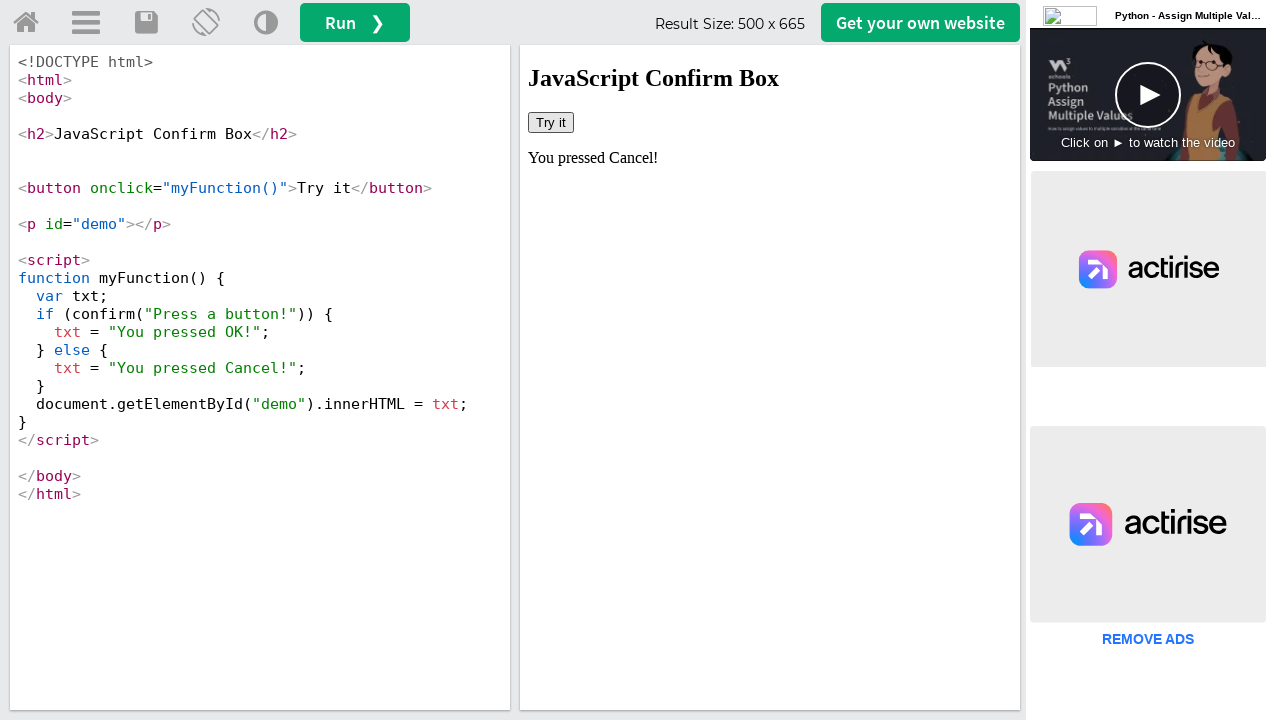

Updated dialog handler with message logging
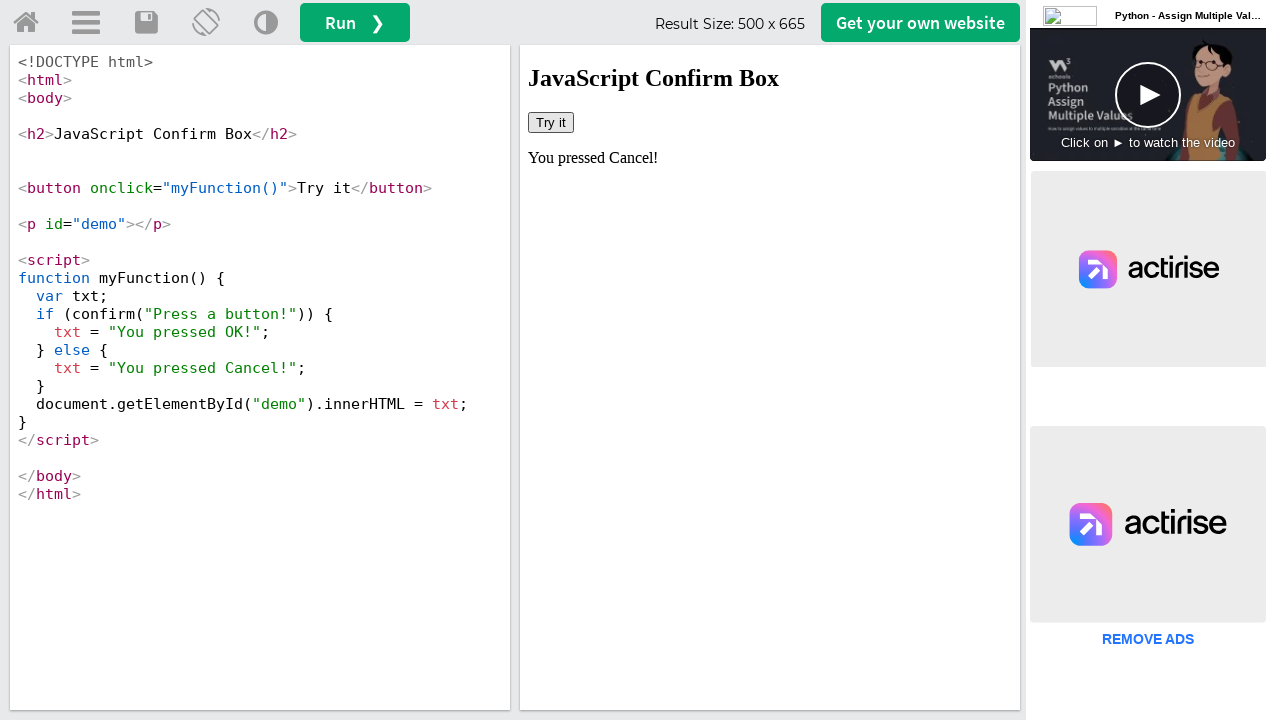

Clicked 'Try it' button again to trigger and handle confirmation dialog at (551, 122) on iframe >> nth=0 >> internal:control=enter-frame >> xpath=//button[text()='Try it
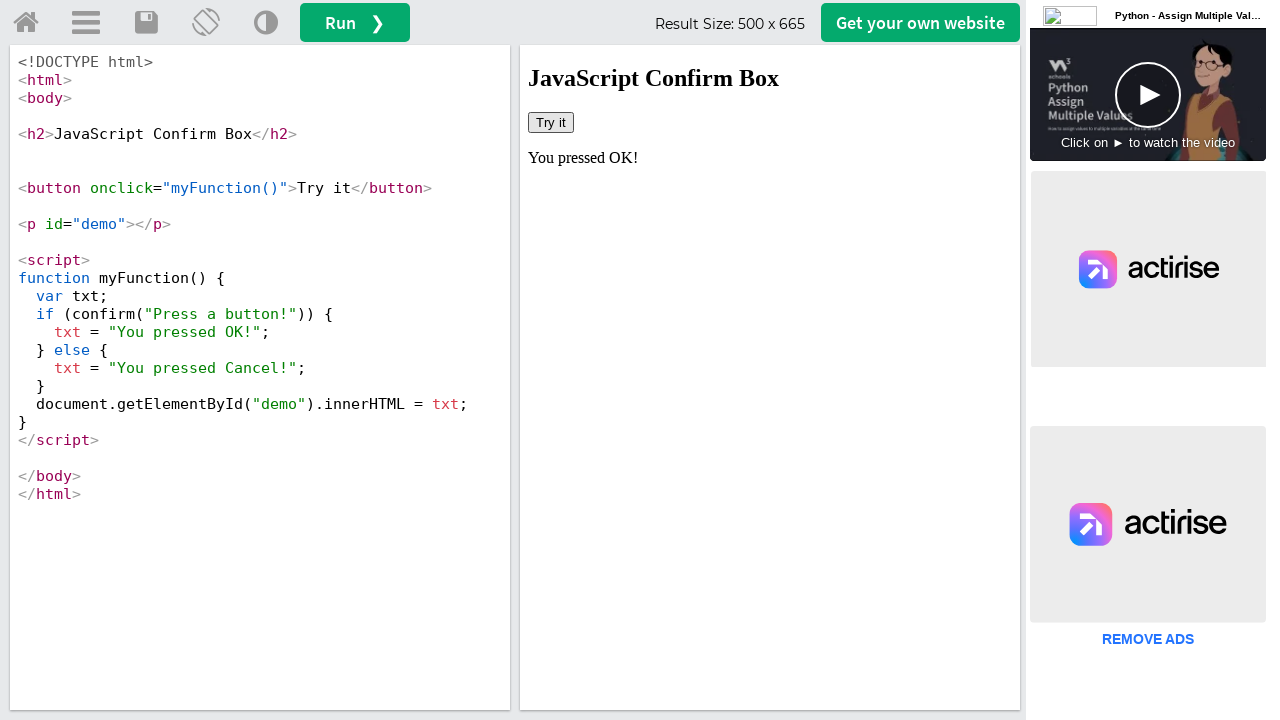

Waited for dialog handling to complete
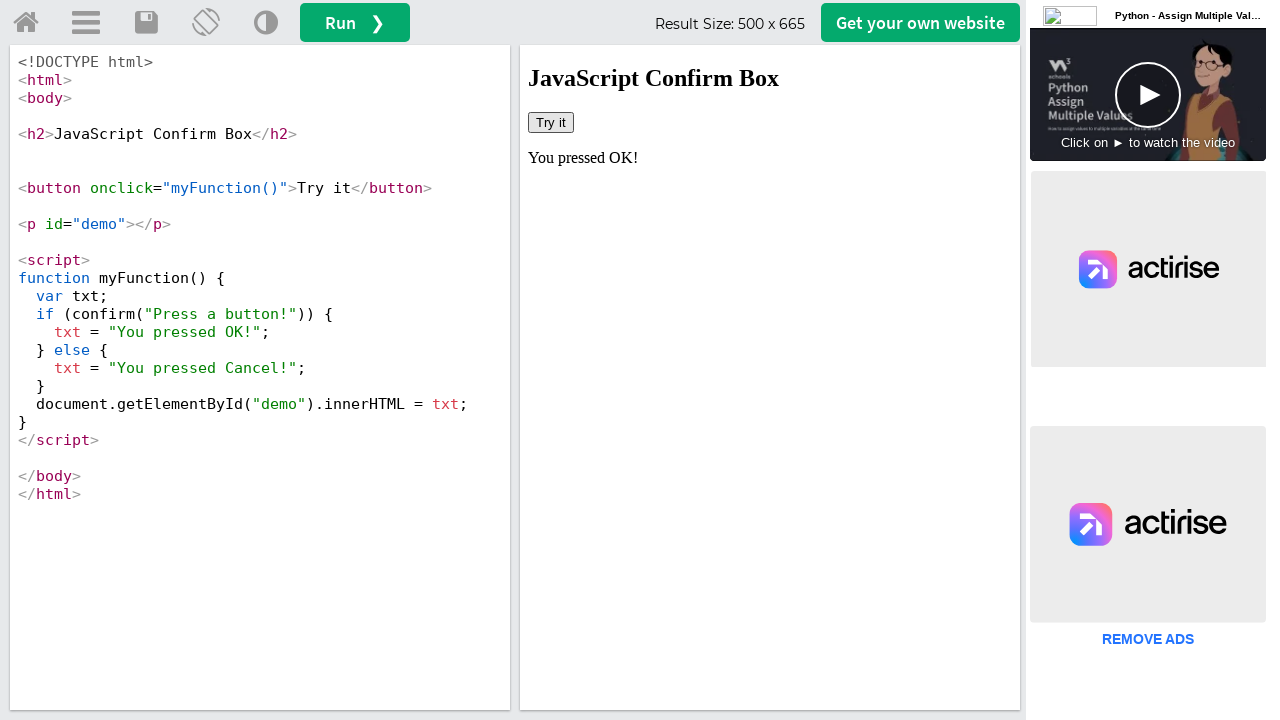

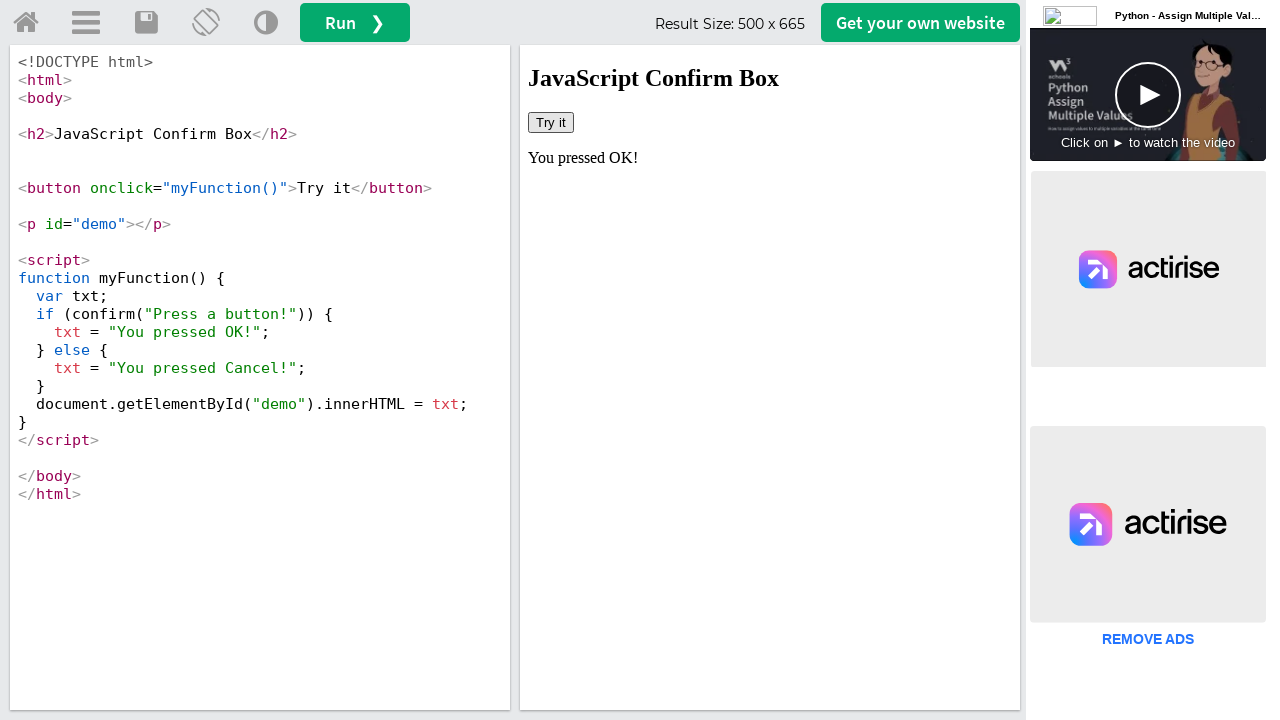